Navigates to the Naveen Automation Labs academy website and clicks on the Login link to navigate to the login page

Starting URL: https://academy.naveenautomationlabs.com/

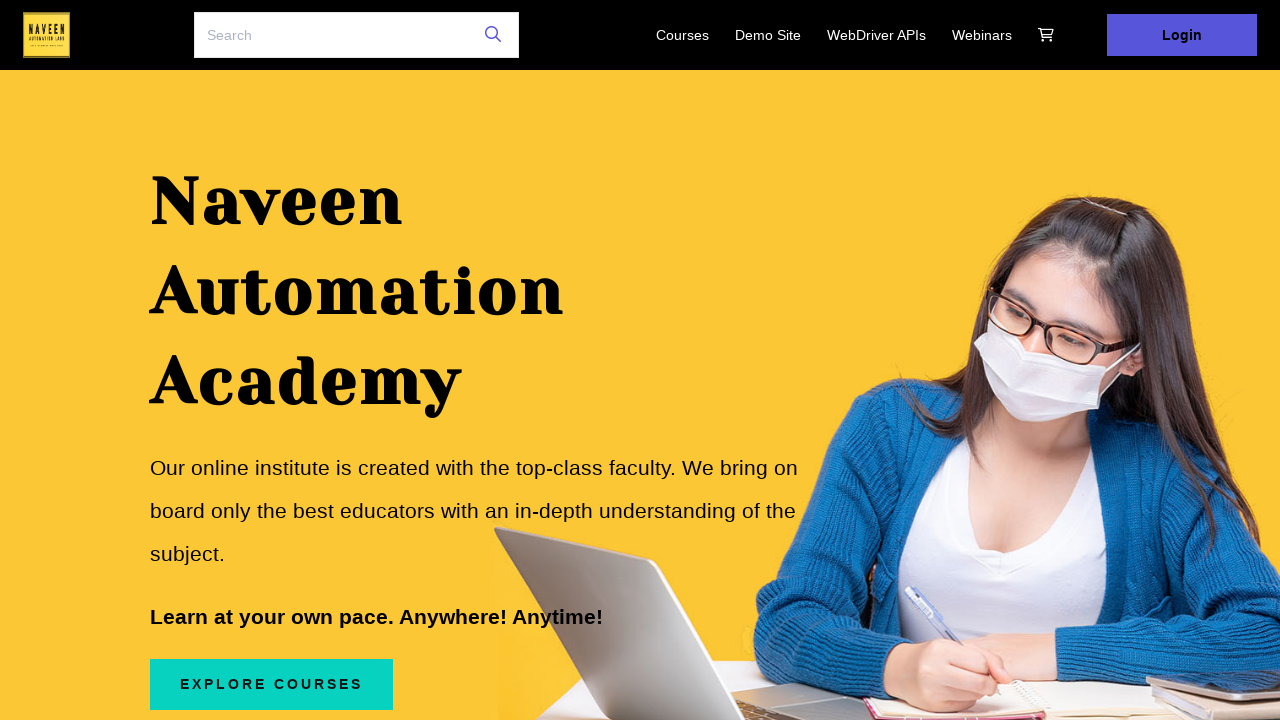

Clicked on the Login link at (1182, 35) on text=Login
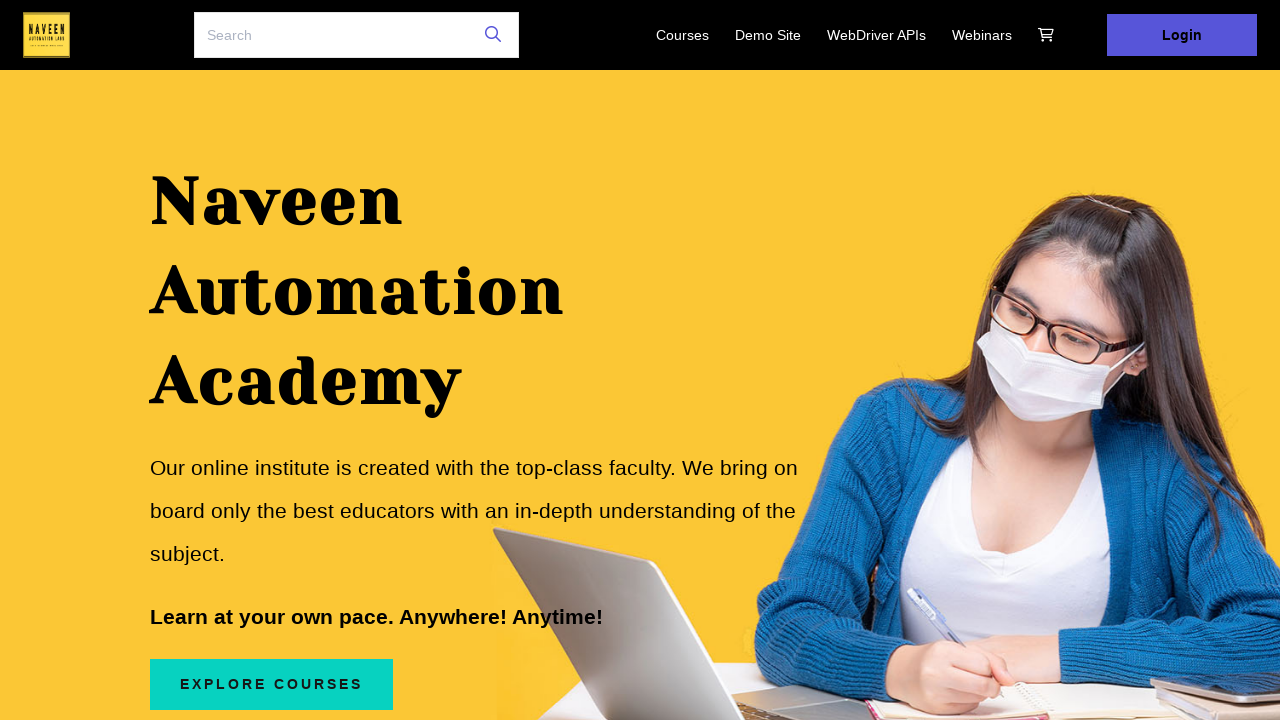

Waited for navigation to complete and page to load
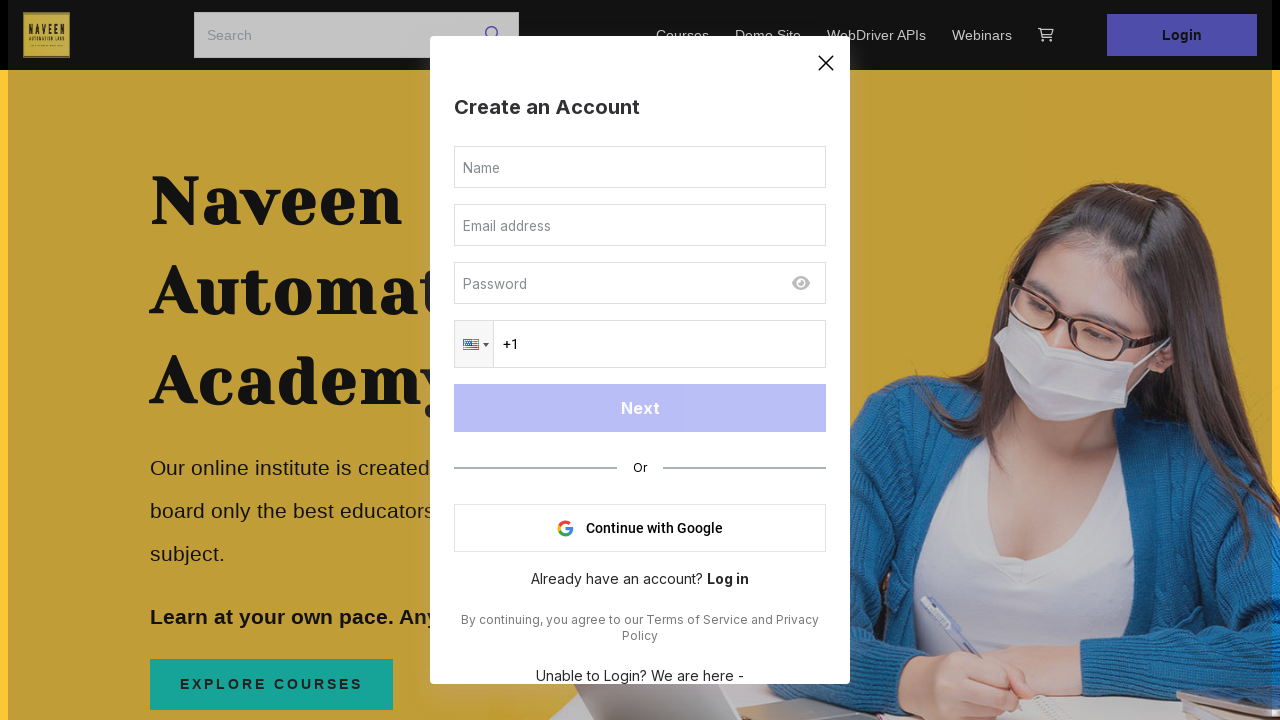

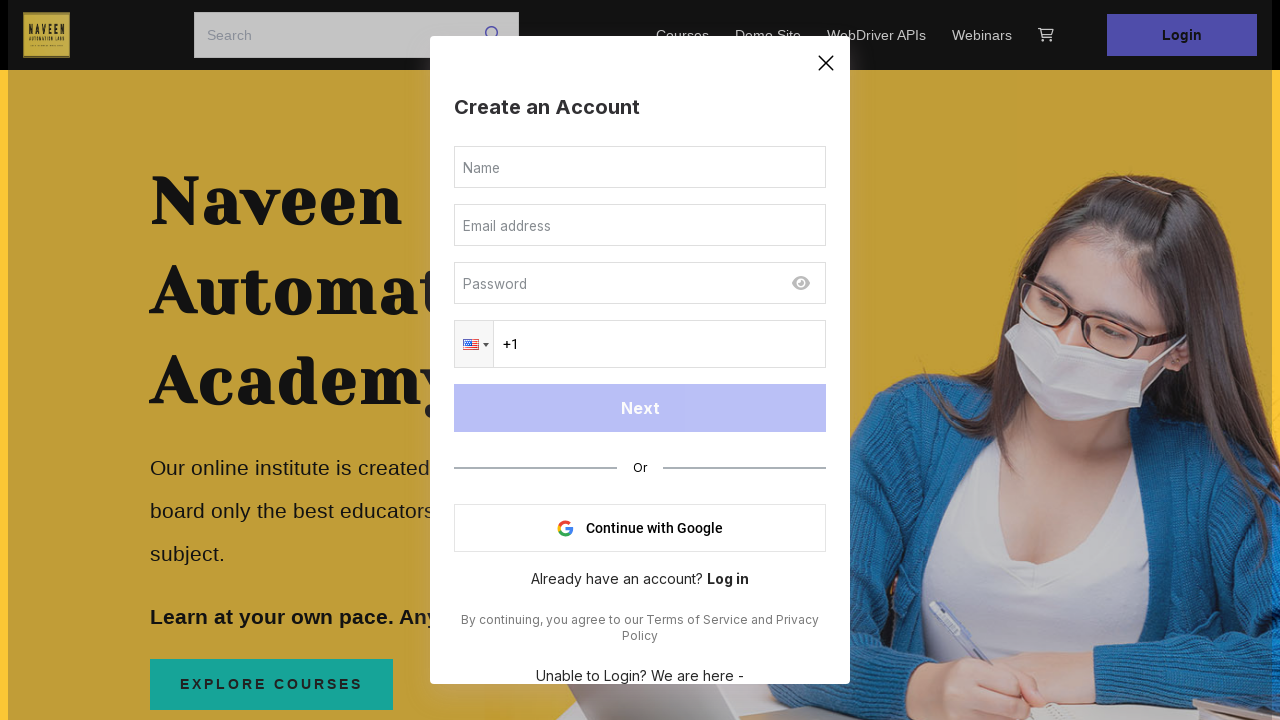